Tests mobile navigation menu by opening the menu, expanding Learn accordion, and navigating to the What is Ethereum page

Starting URL: https://ethereum.org/

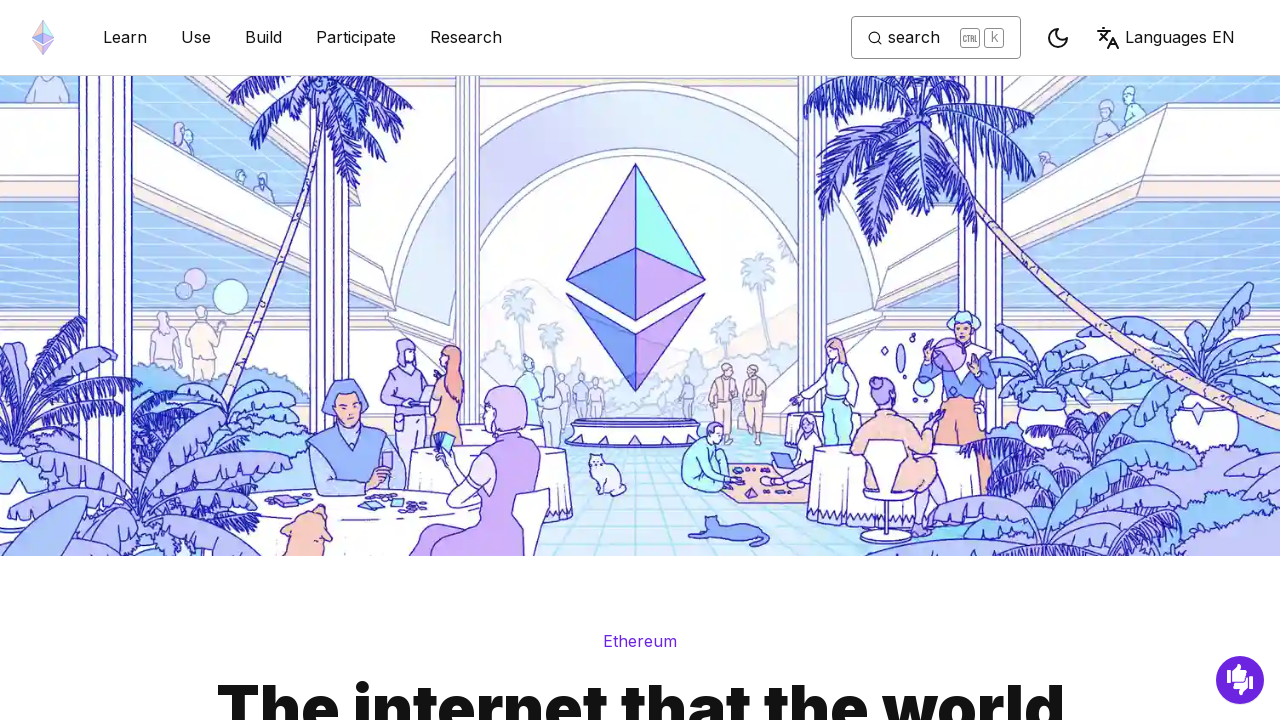

Set viewport to mobile size (640x800)
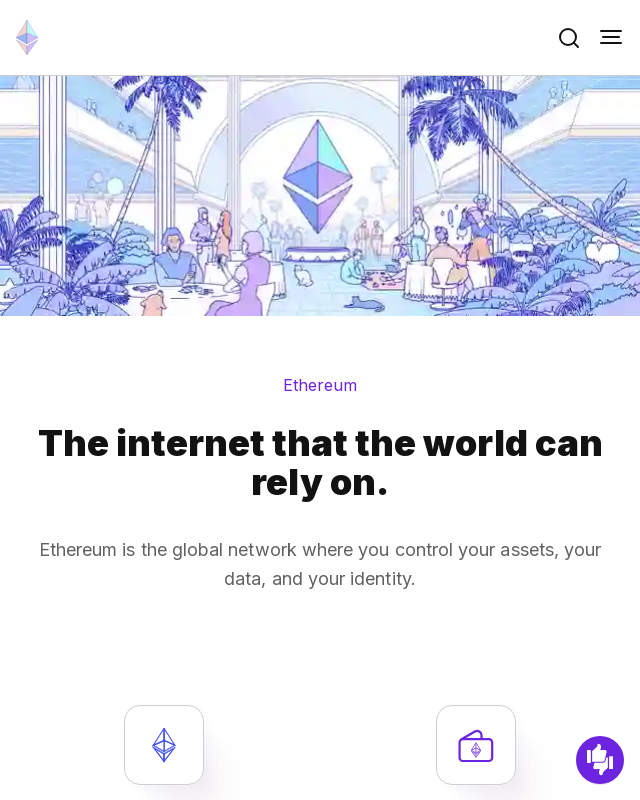

Navigated to https://ethereum.org/
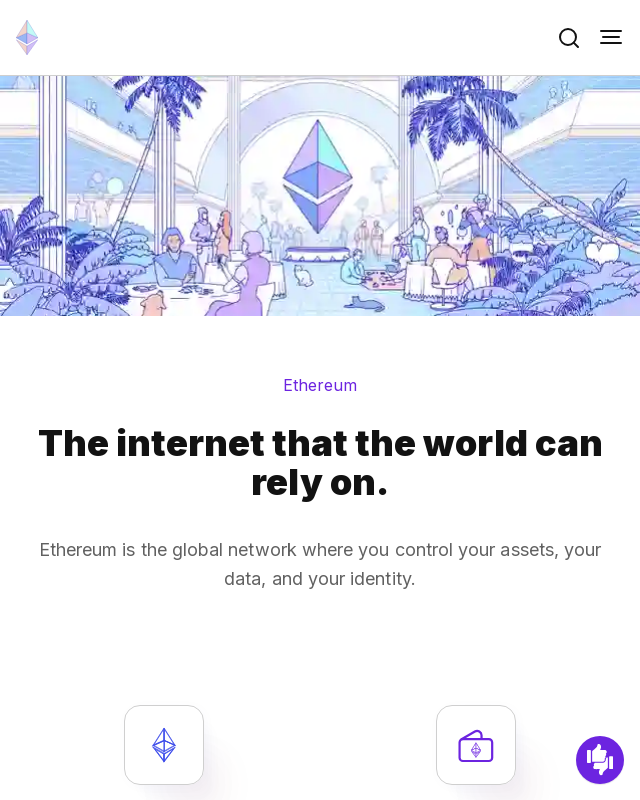

Located primary navigation element
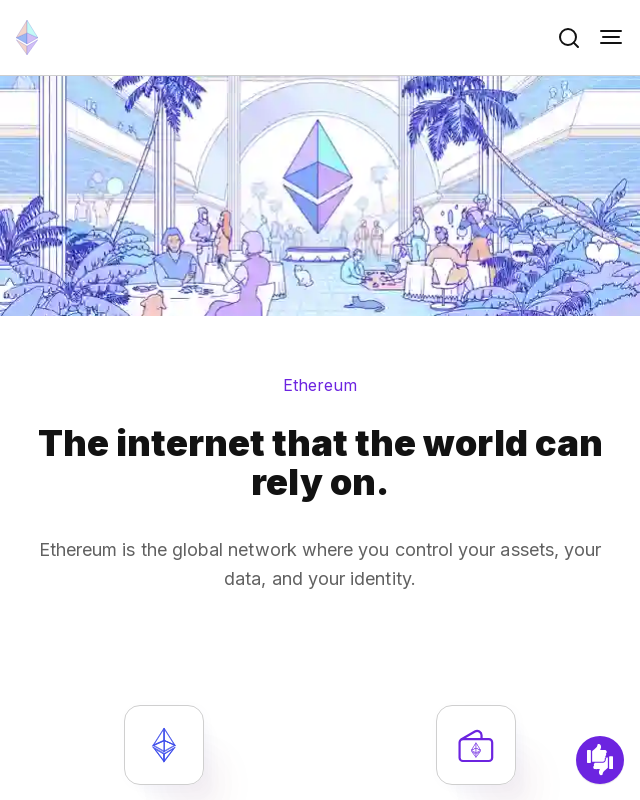

Located mobile menu toggle button
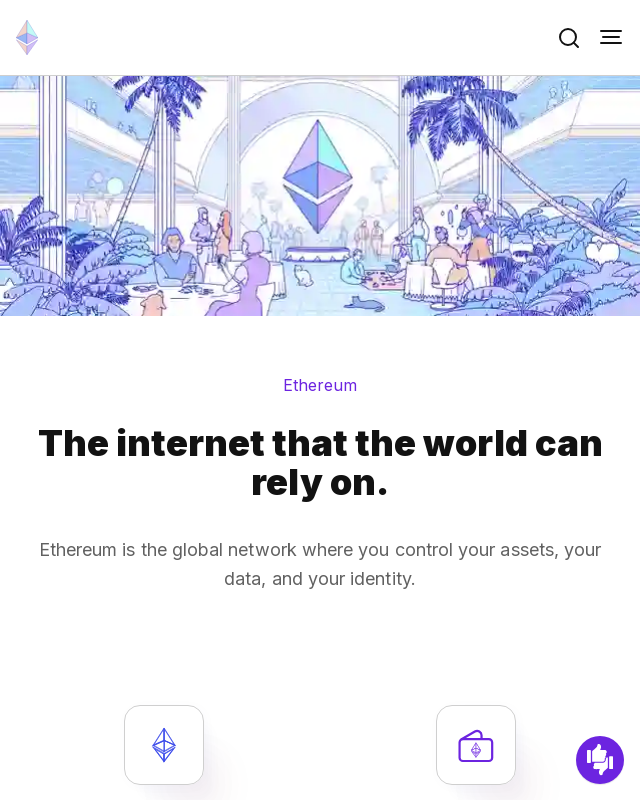

Verified menu button is visible
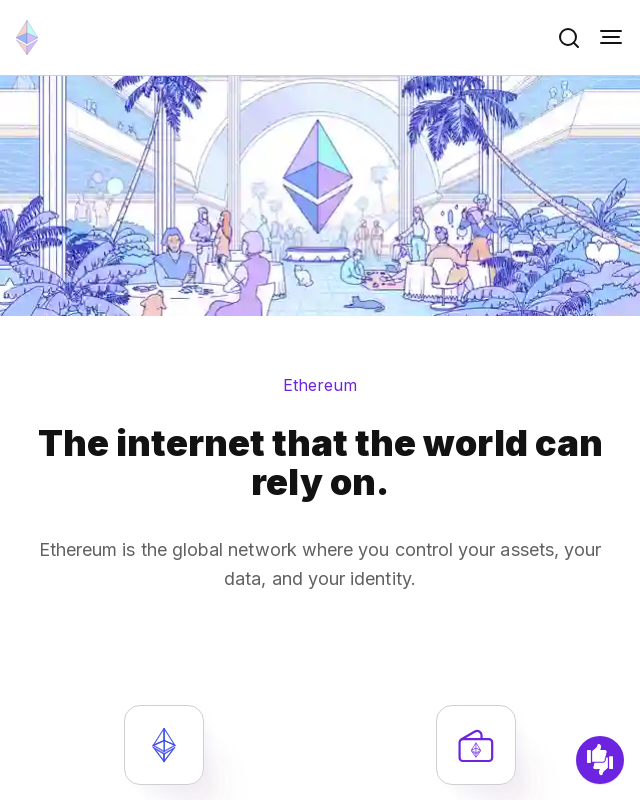

Clicked mobile menu toggle button to open navigation menu at (611, 38) on internal:role=navigation[name="Primary"i] >> internal:role=button[name=/toggle m
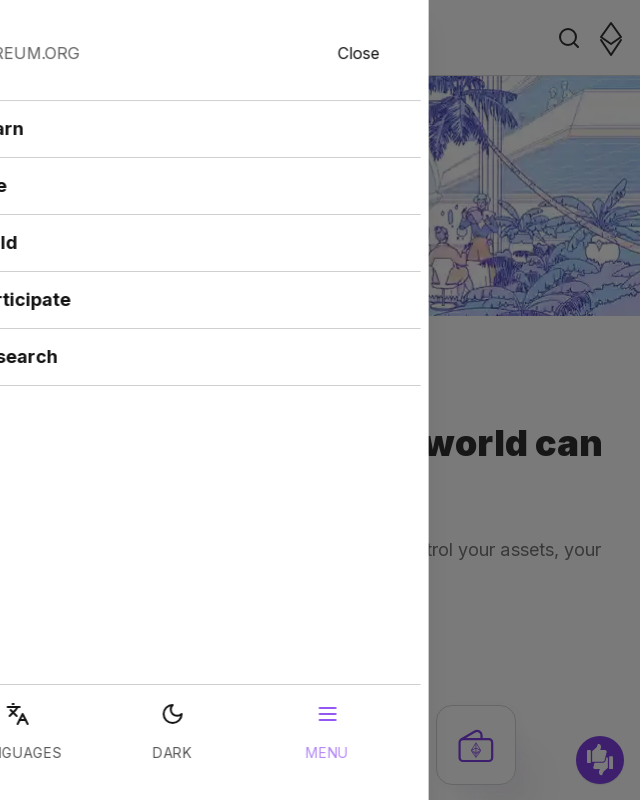

Located sidebar dialog element
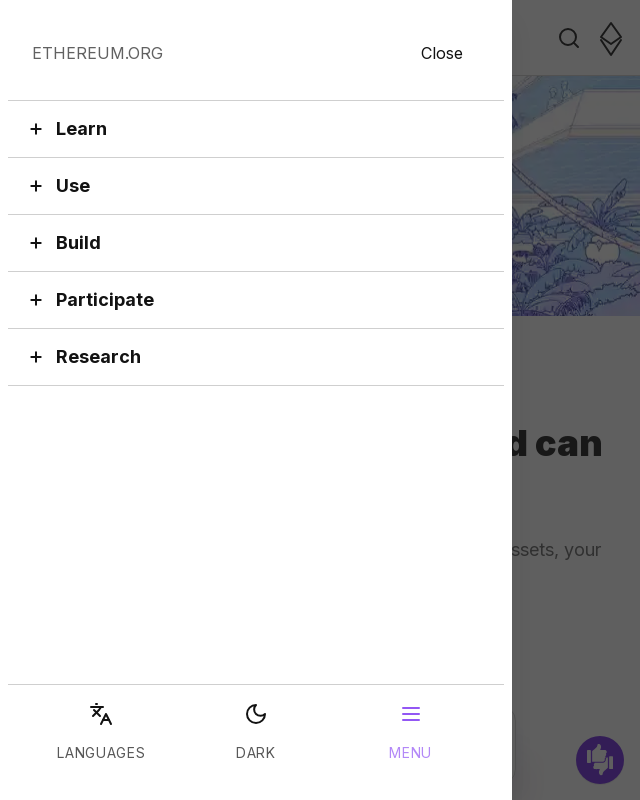

Verified sidebar is visible
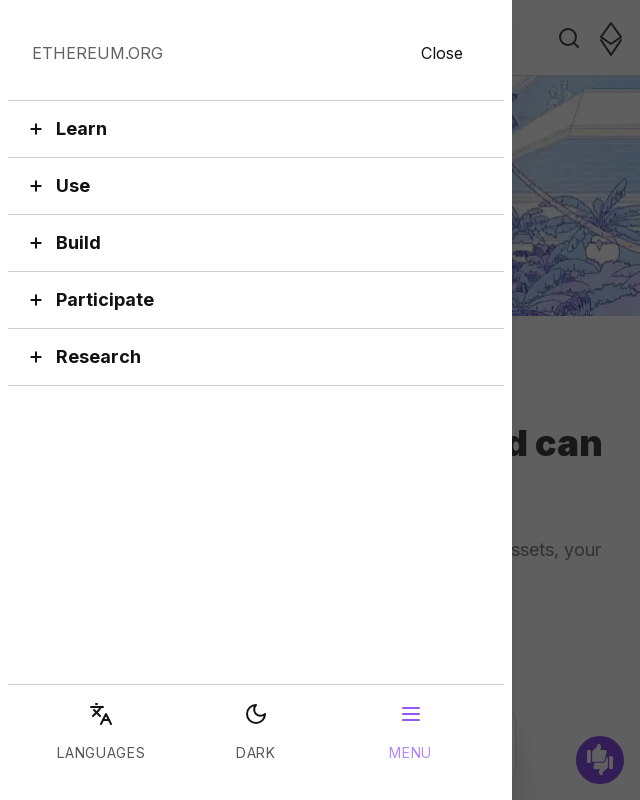

Verified Learn button is visible in sidebar
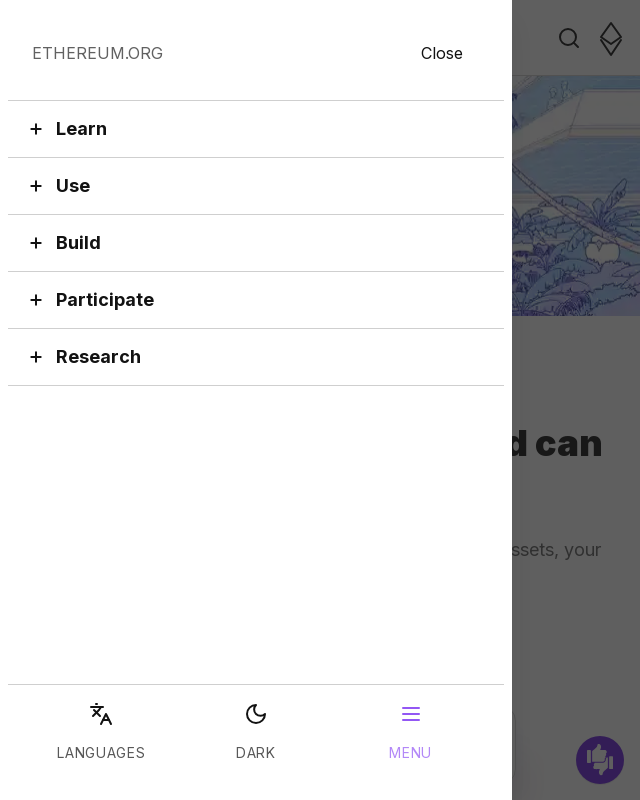

Verified Use button is visible in sidebar
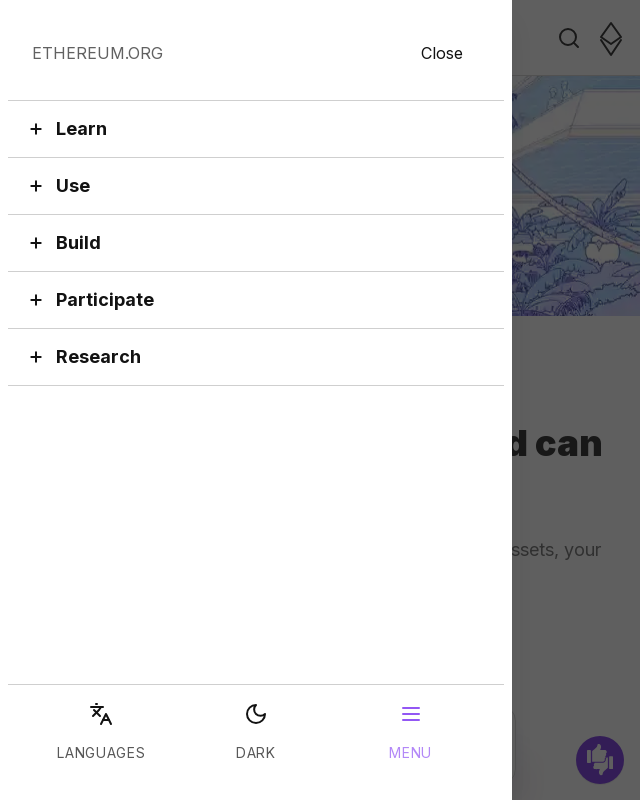

Verified Build button is visible in sidebar
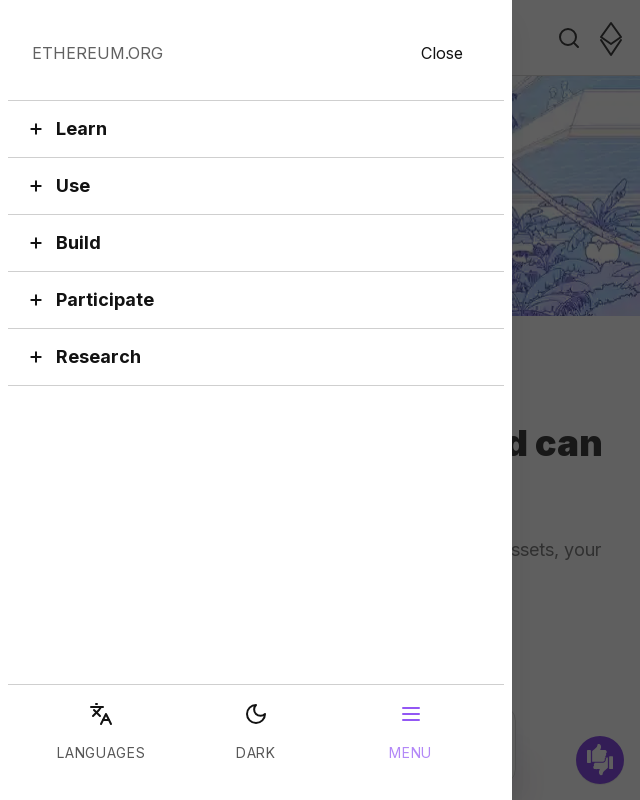

Clicked Learn accordion button to expand submenu at (256, 129) on internal:role=dialog[name=/ethereum.org/i] >> internal:role=button[name="Learn"i
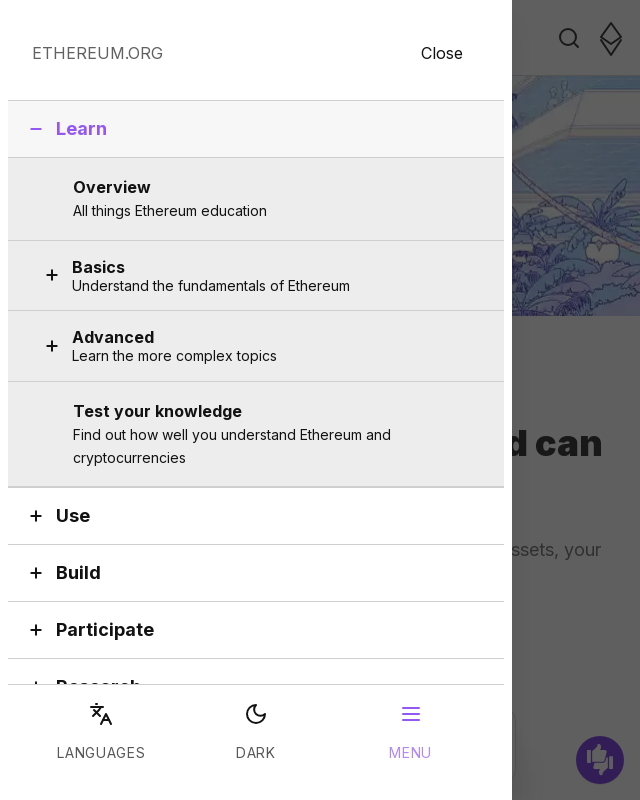

Clicked Basics submenu option at (256, 275) on internal:role=dialog[name=/ethereum.org/i] >> internal:role=button[name=/^basics
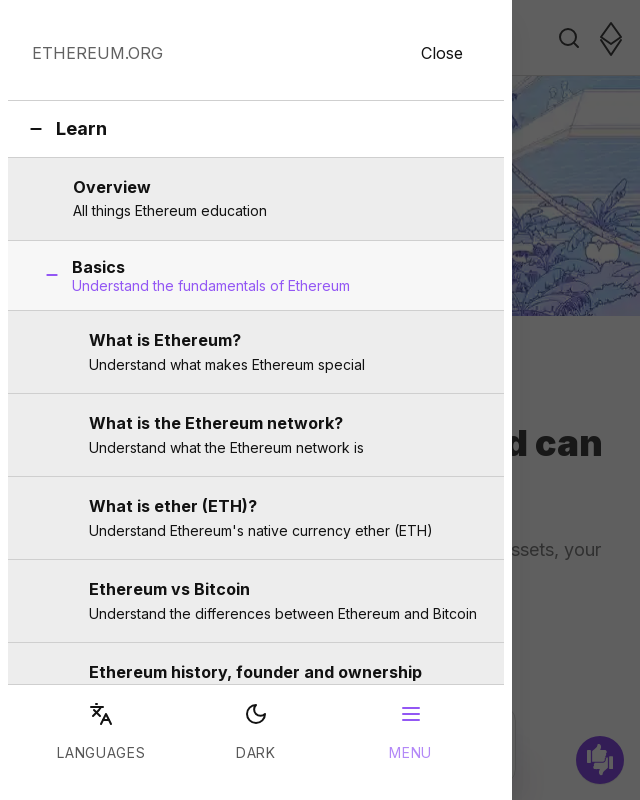

Located 'What is Ethereum' link in sidebar
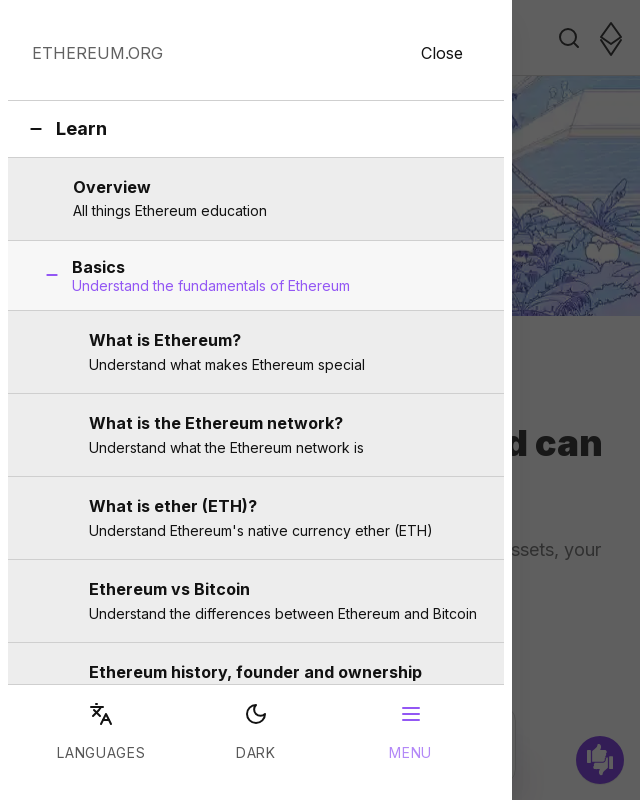

Verified 'What is Ethereum' link is visible
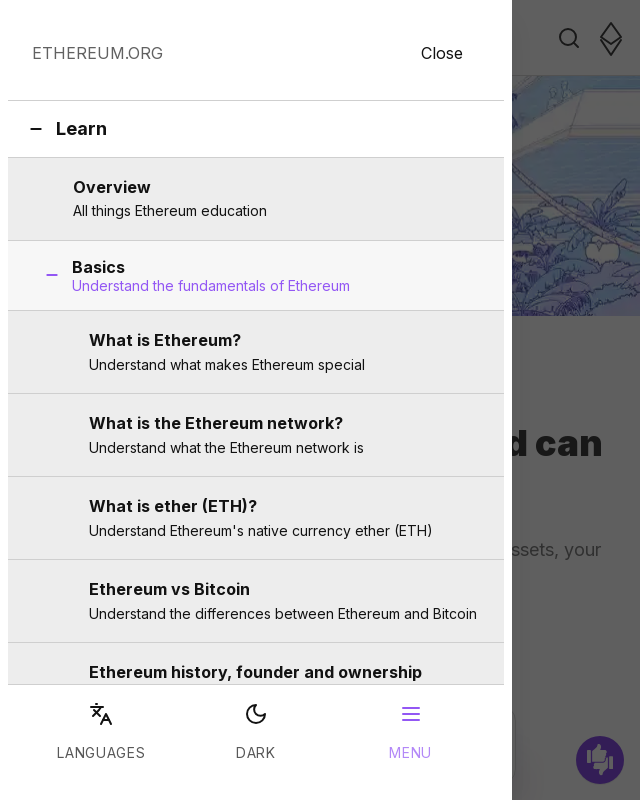

Clicked 'What is Ethereum' link at (256, 352) on internal:role=dialog[name=/ethereum.org/i] >> internal:role=link[name=/^what is 
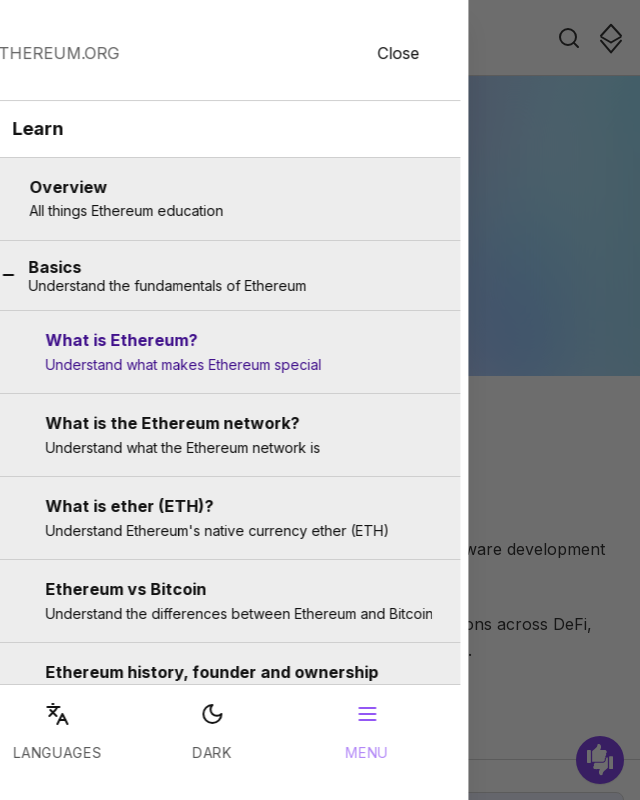

Verified navigation to What is Ethereum page (URL contains '/what-is-ethereum')
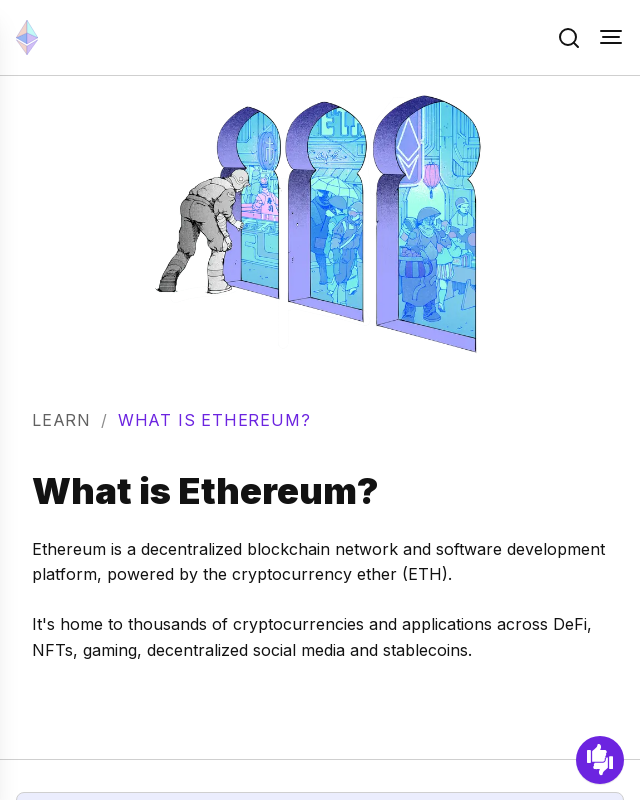

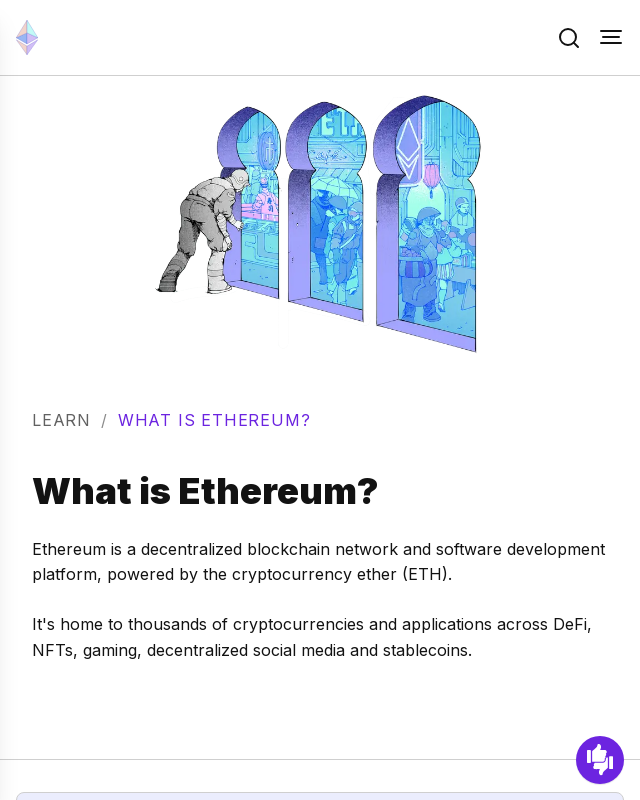